Navigates to a Selenium course content page and maximizes the browser window to view the page content.

Starting URL: http://greenstech.in/selenium-course-content.html

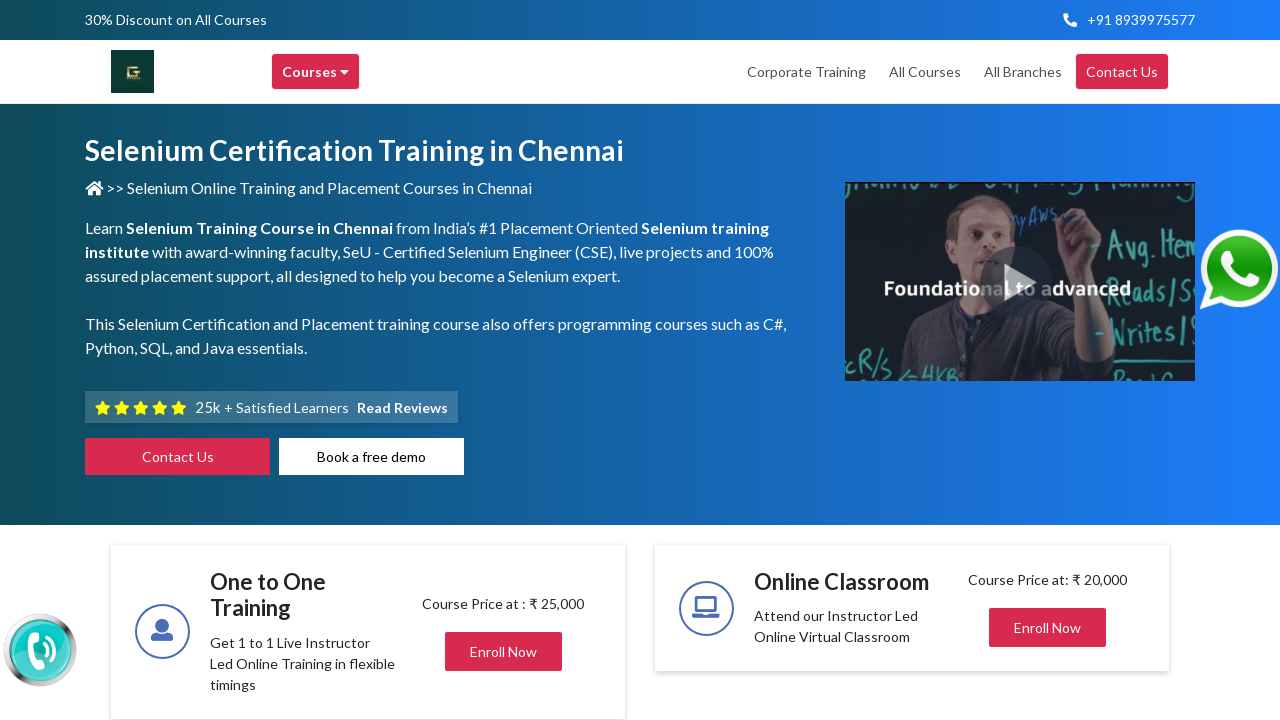

Set viewport size to 1920x1080 to maximize browser window
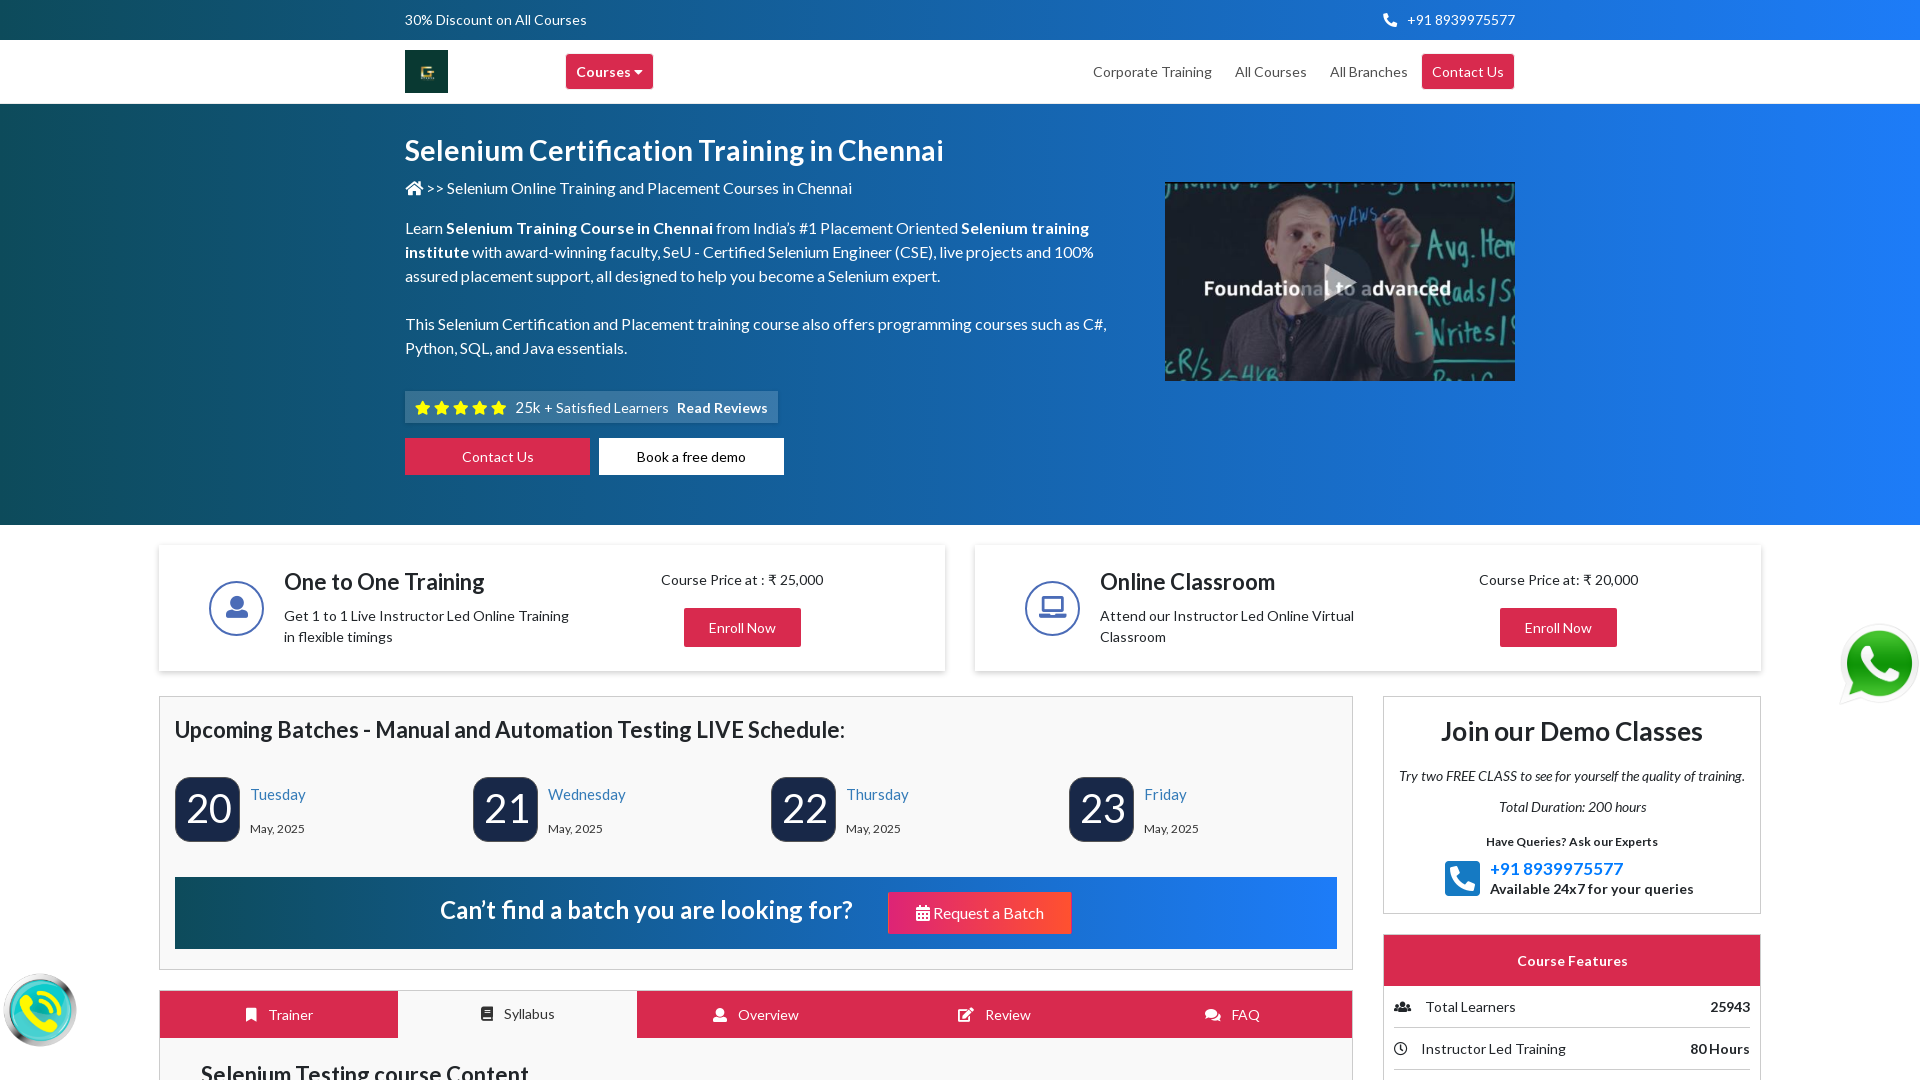

Waited for Selenium course content page to load
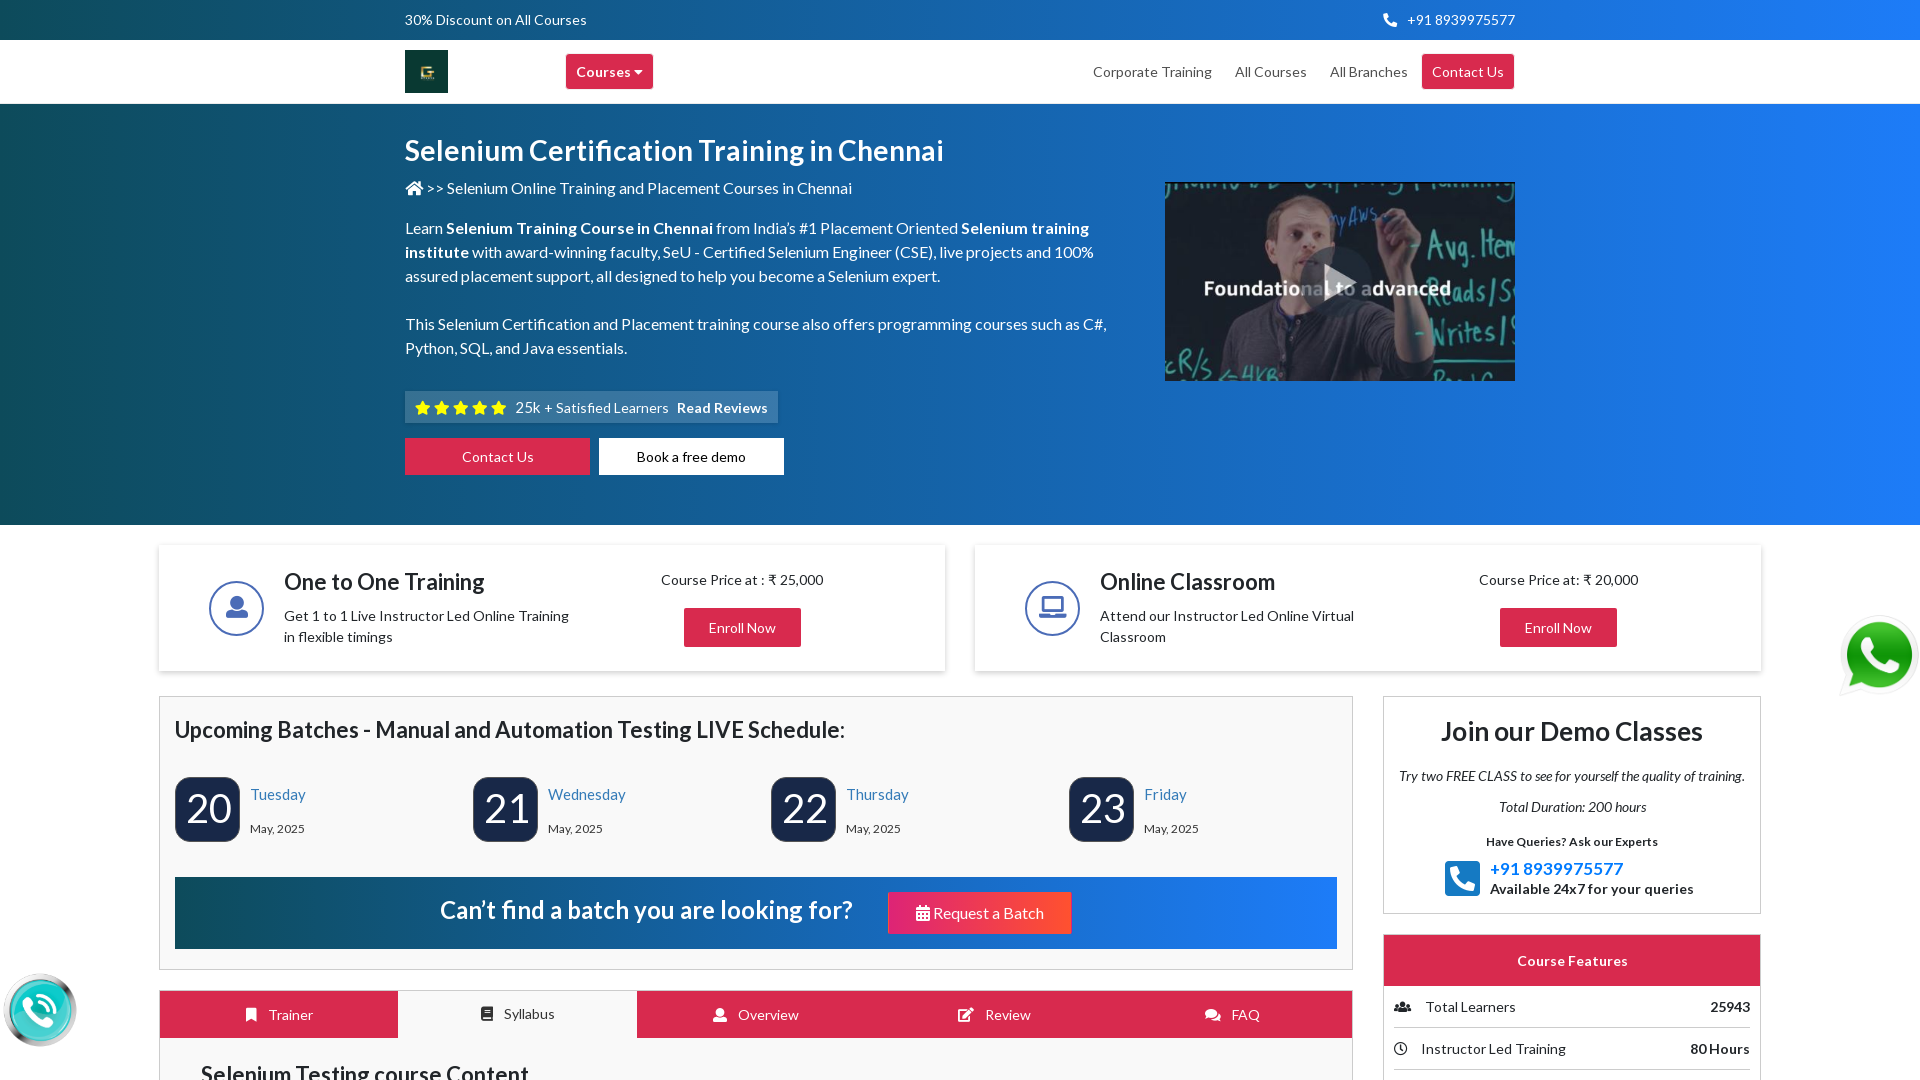

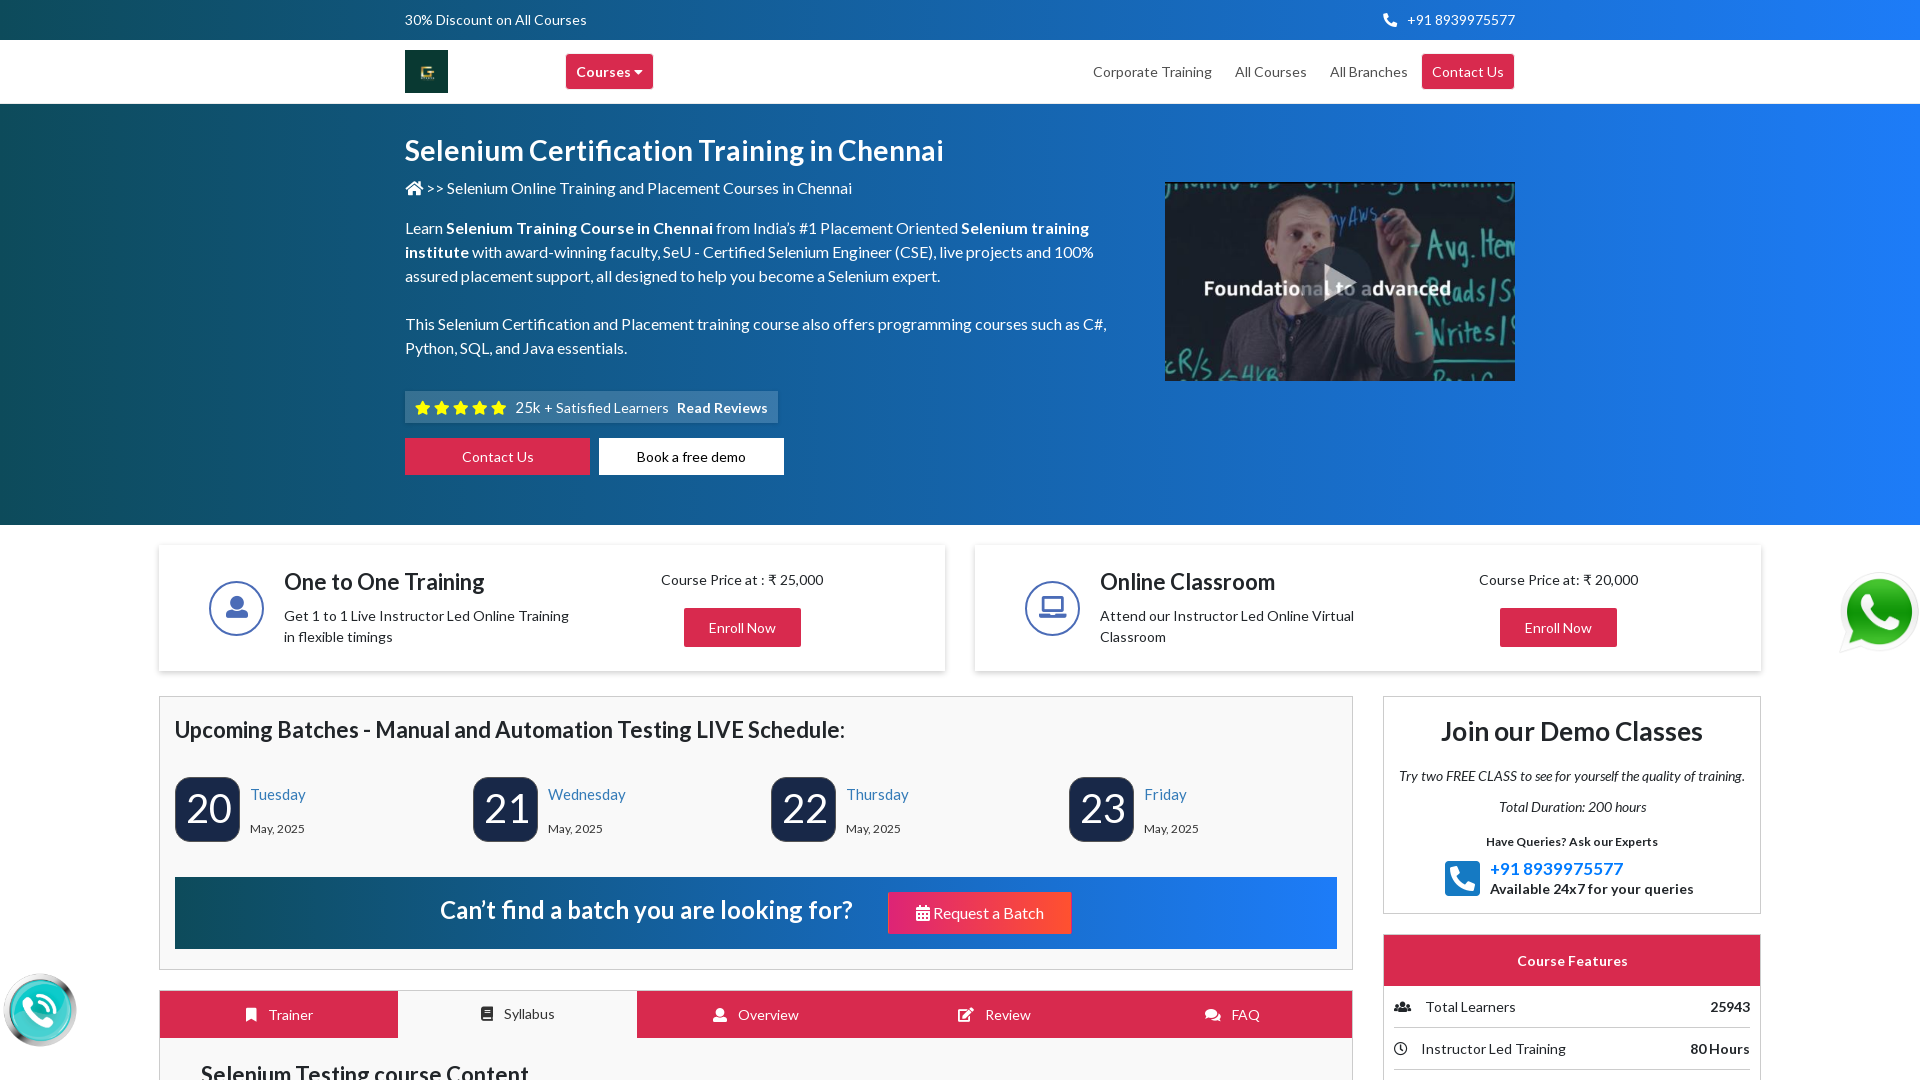